Tests window handle switching by clicking on an element that opens a new tab, switching to the new tab, and then closing it

Starting URL: http://sz.ganji.com/

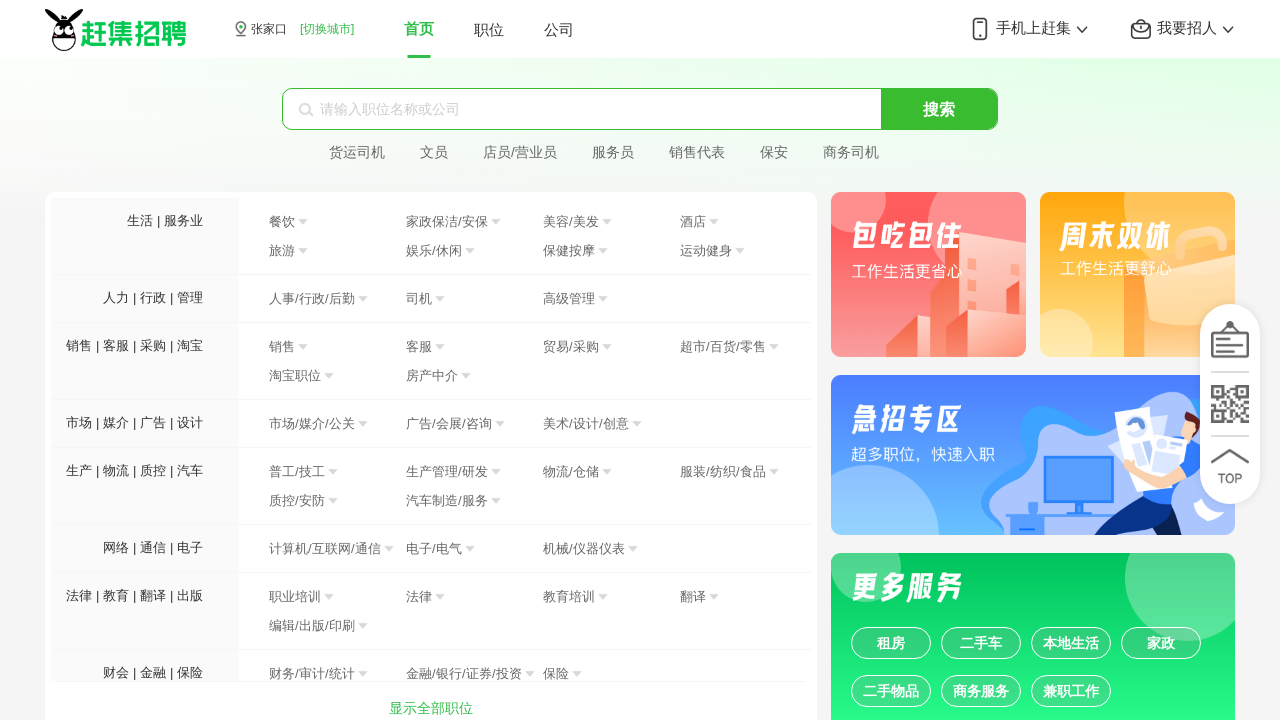

Clicked element that opens a new tab at (928, 274) on xpath=//*[@id="app"]/div/div[2]/div[2]/div[2]/div/div[1]/div[1]/a/img
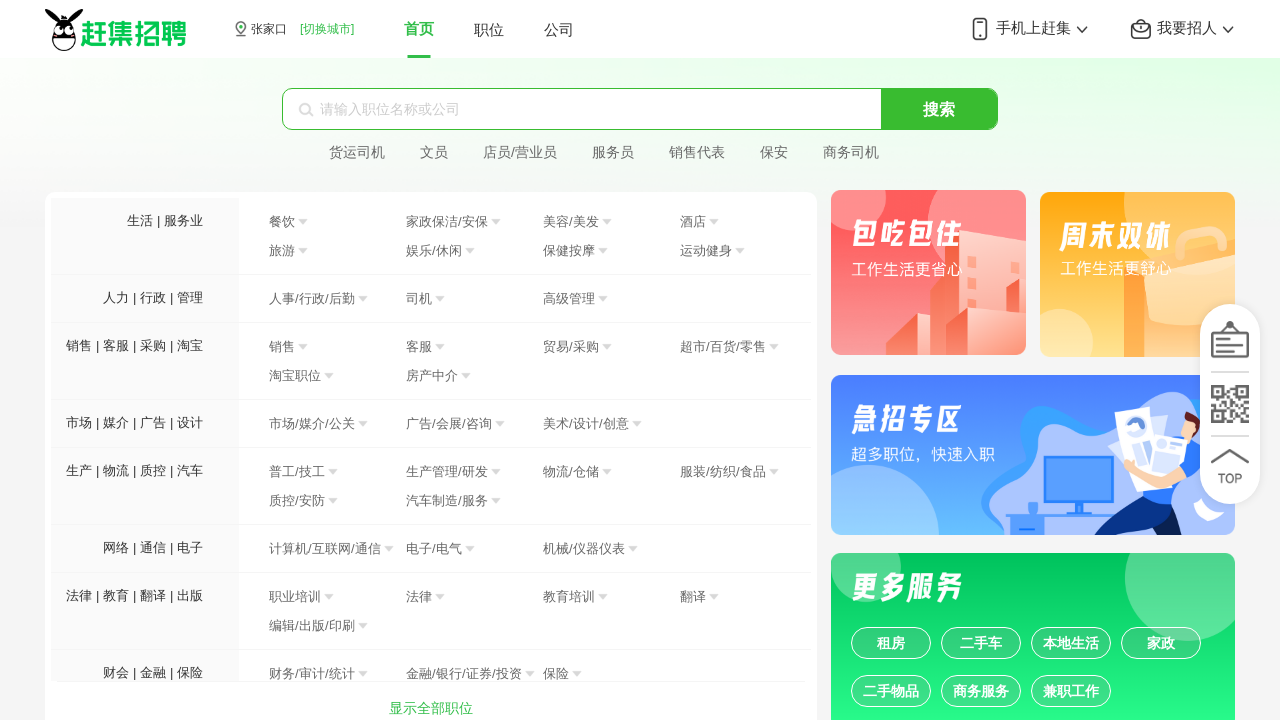

New tab loaded and ready
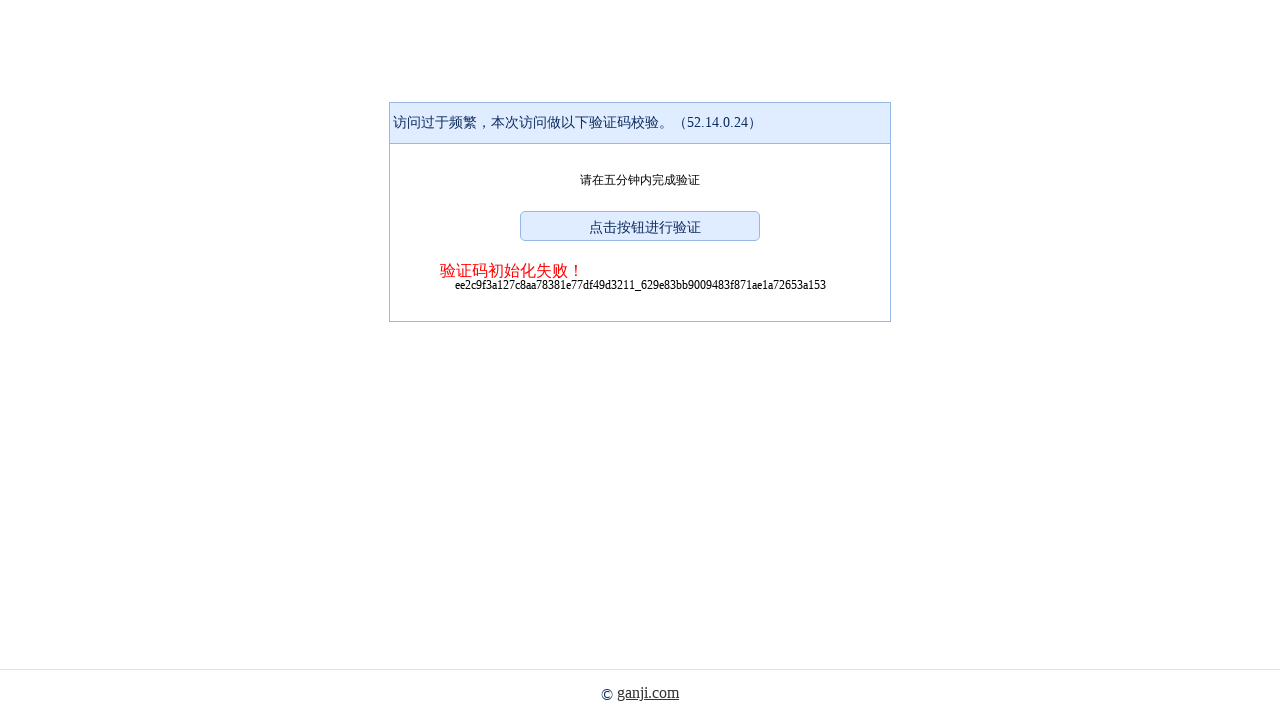

Retrieved title of new page: 请输入验证码 ws:52.14.0.24
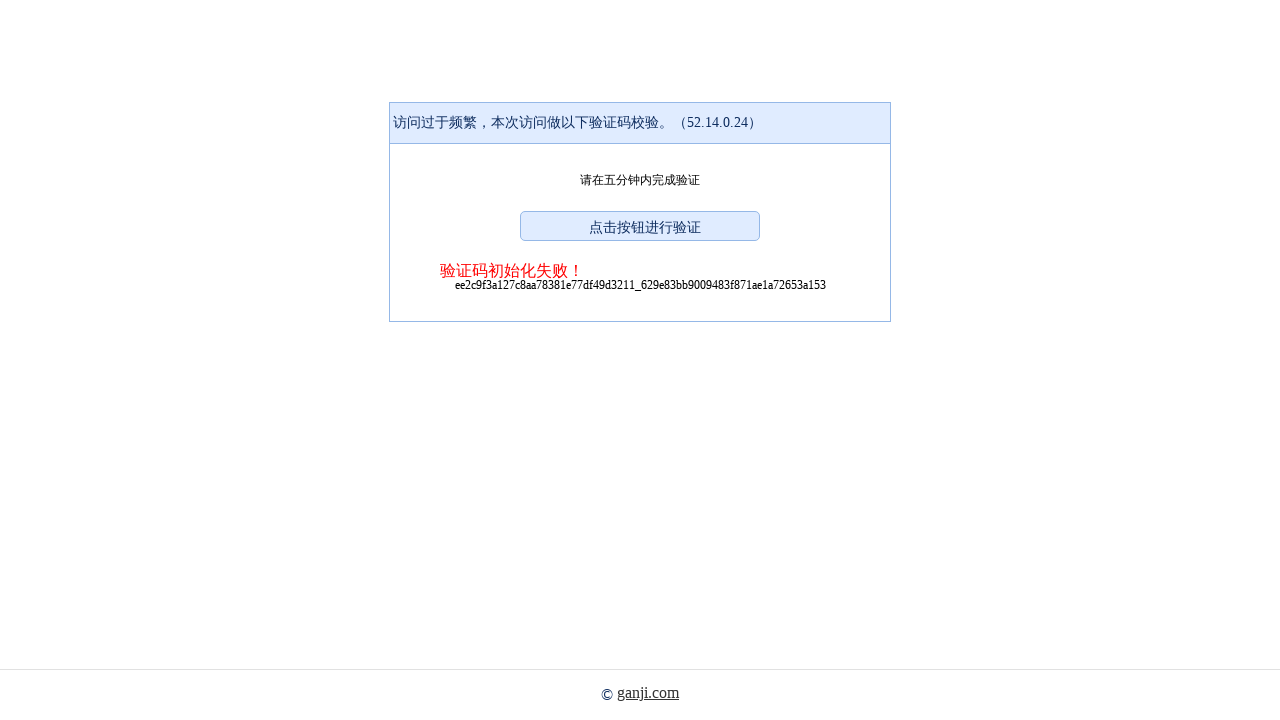

Closed the new tab
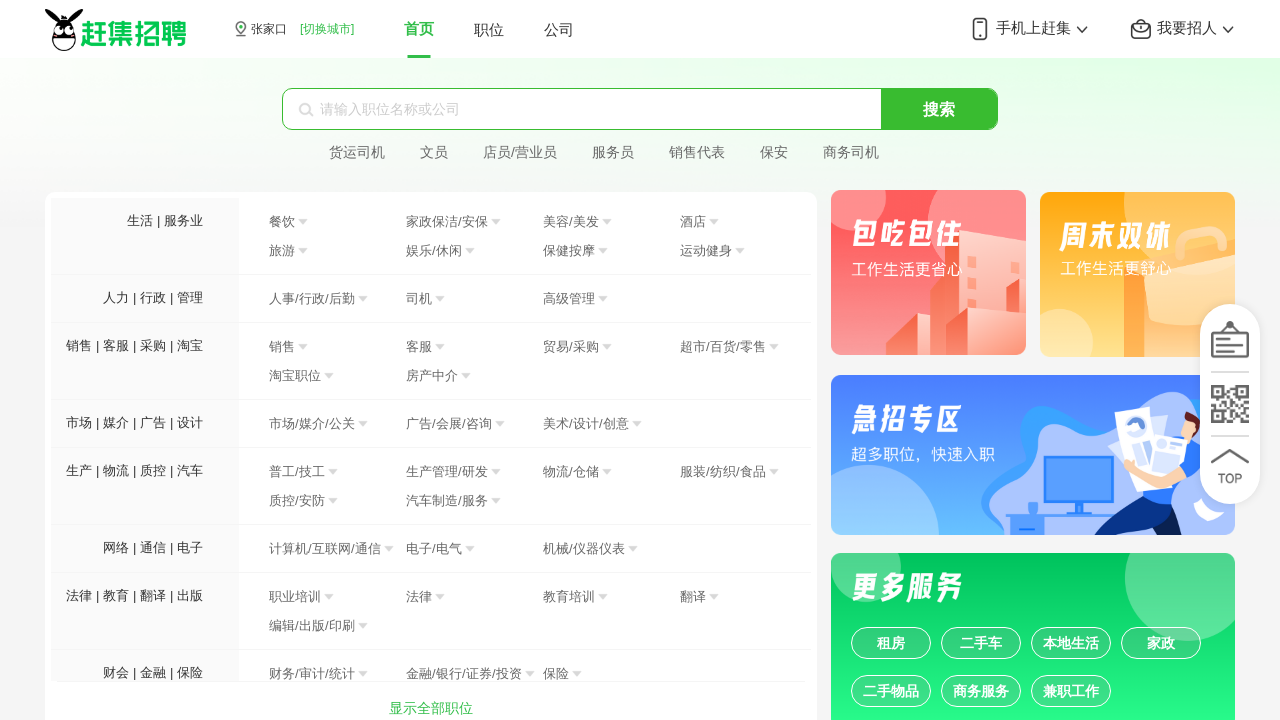

Retrieved title of original page: 张家口赶集招聘-高薪名企随你挑的人才招聘信息网站，找工作更迅速！
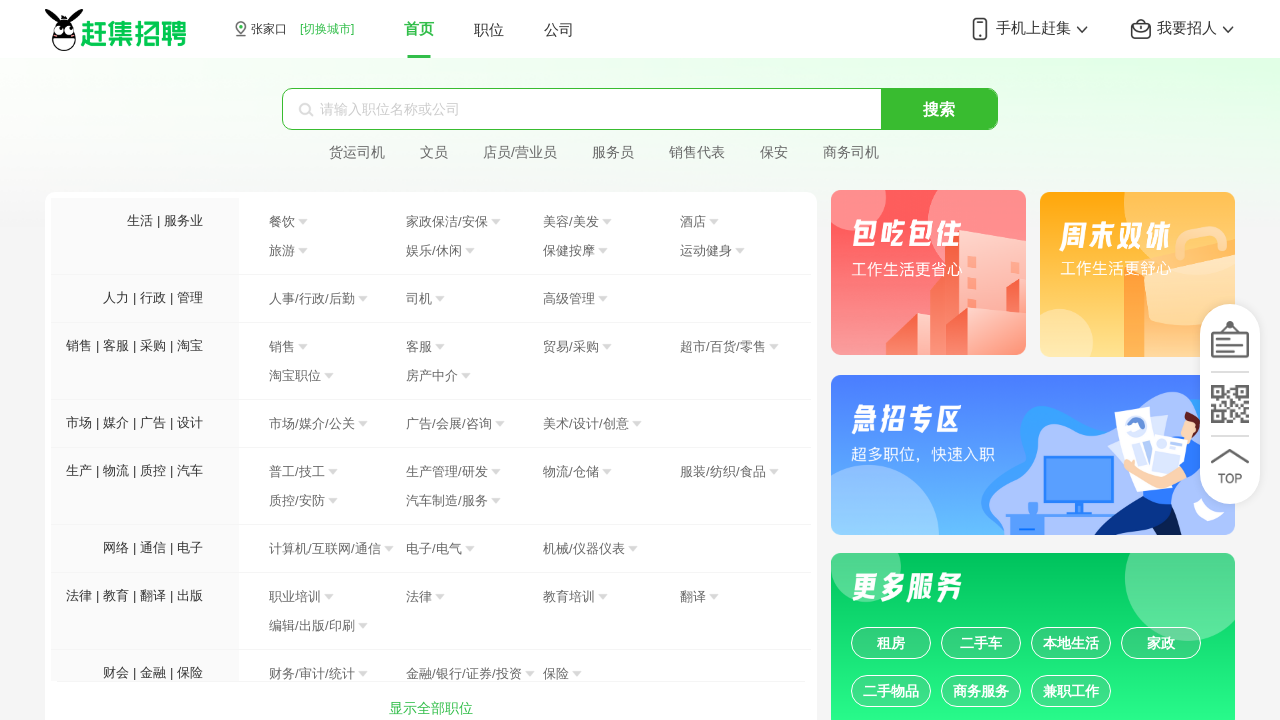

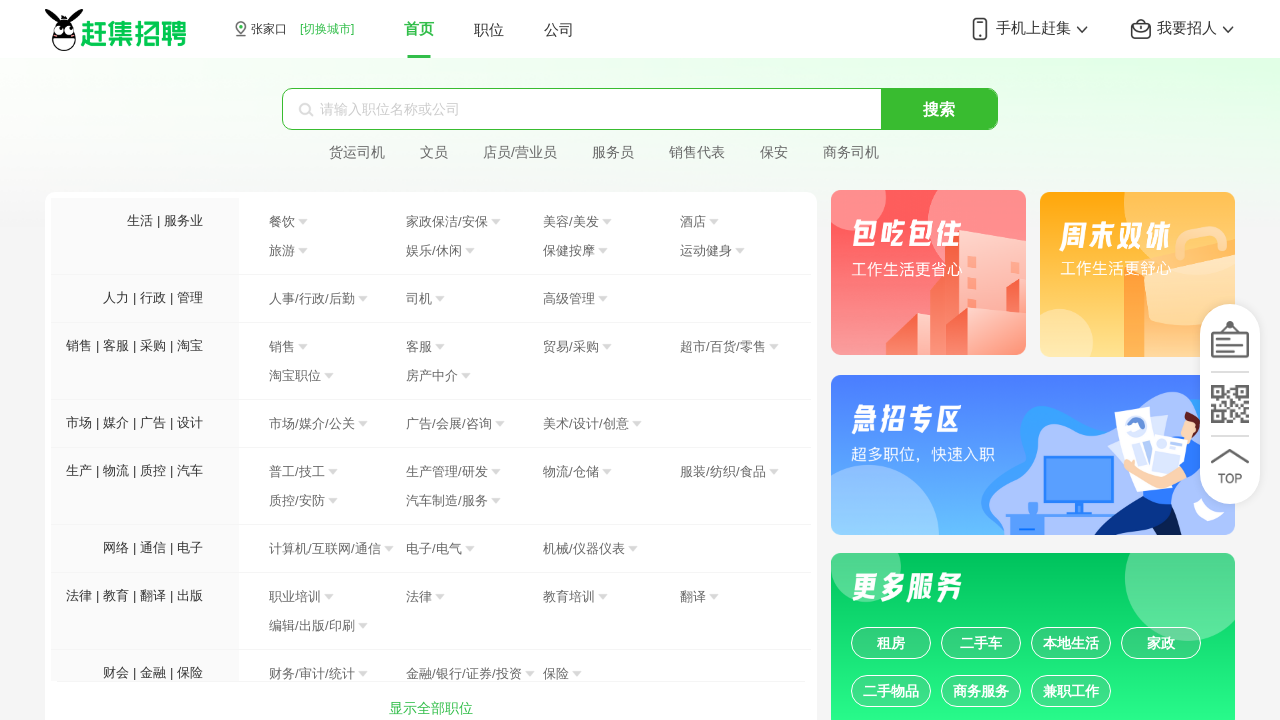